Navigates to CoinMarketCap and scrolls through the cryptocurrency table by hovering over table rows at intervals of 20, triggering lazy-loading of content.

Starting URL: https://coinmarketcap.com/

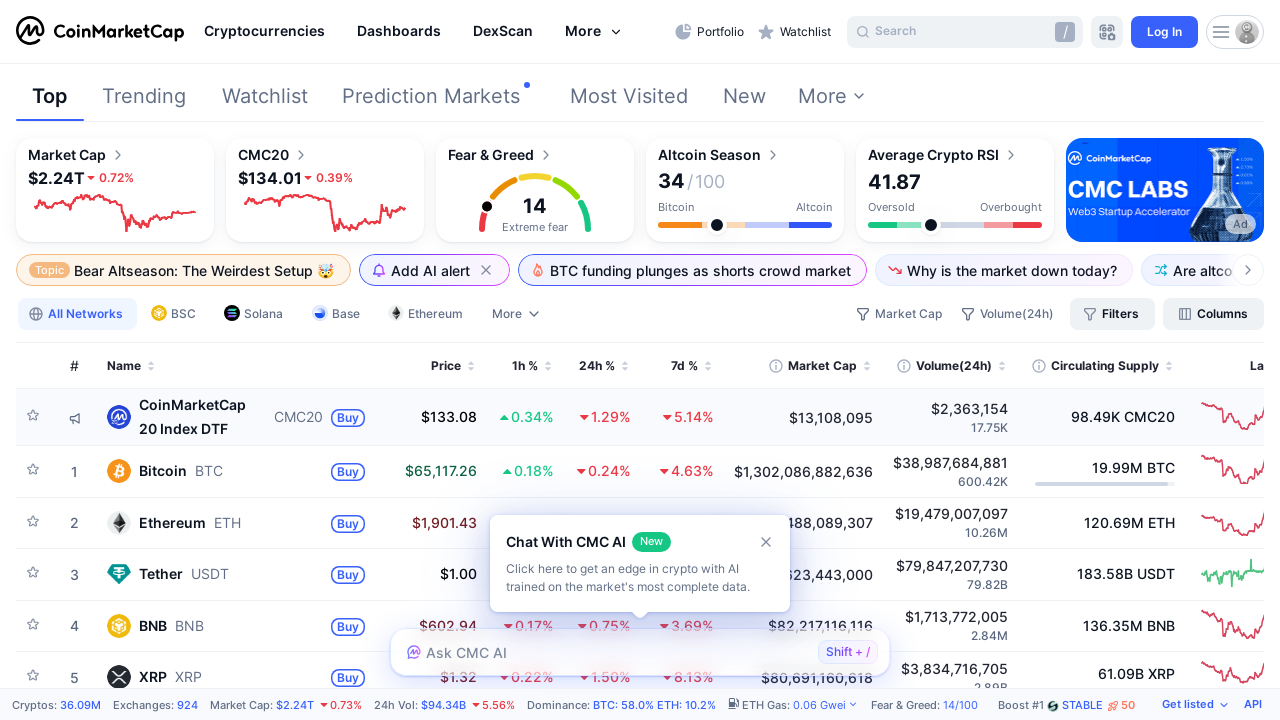

Waited for page to reach domcontentloaded state
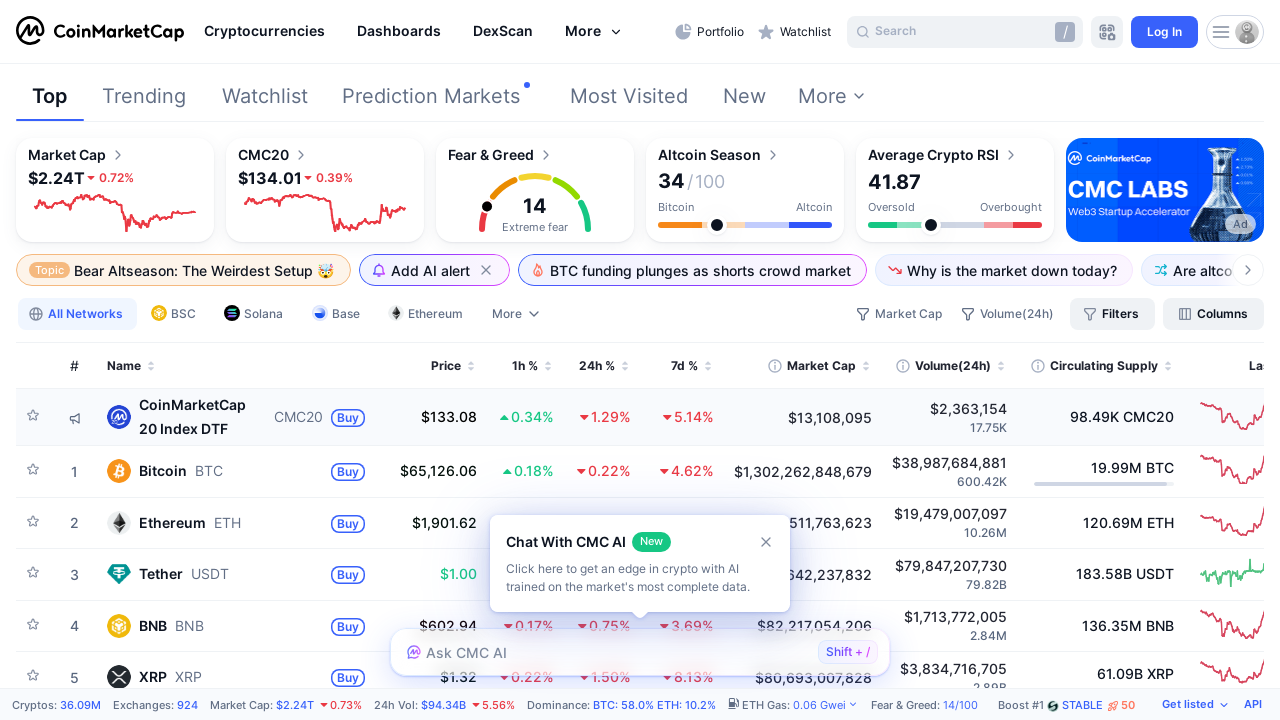

Cryptocurrency table loaded and visible
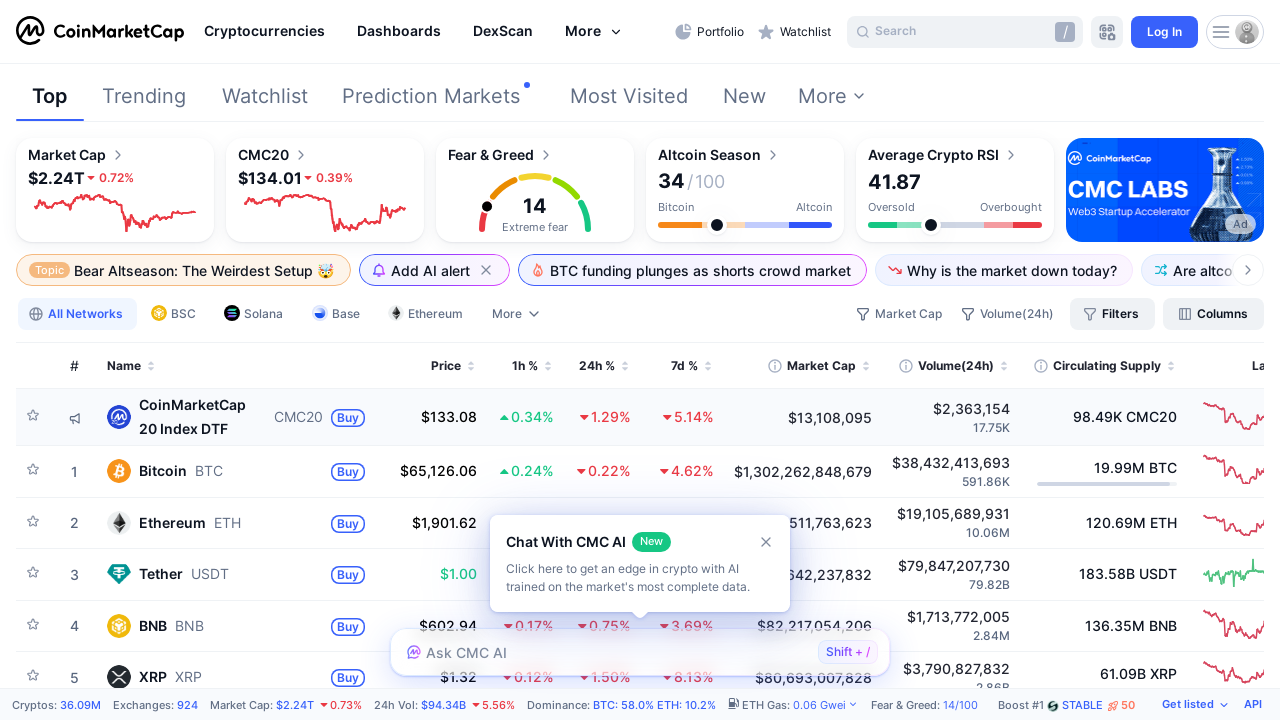

Hovered over row at index 0 using generic selector to trigger lazy-loading at (648, 418) on table tbody tr >> nth=0
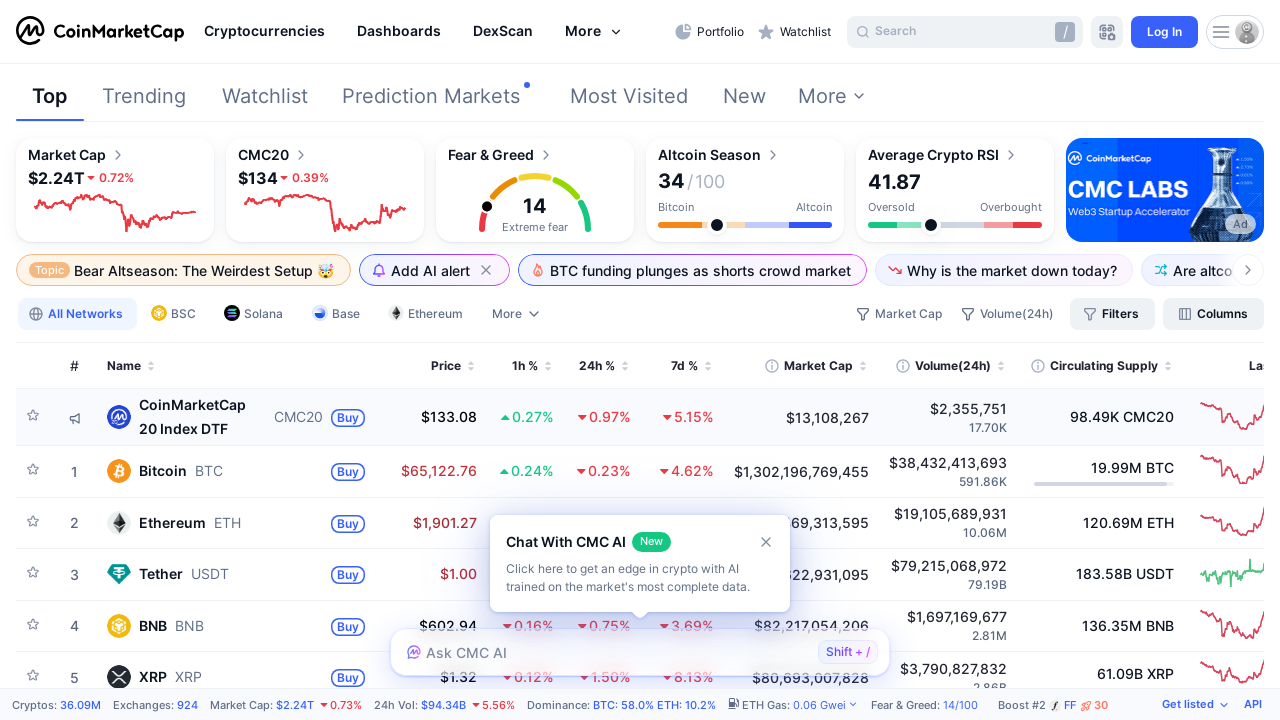

Hovered over row at index 20 using generic selector to trigger lazy-loading at (648, 360) on table tbody tr >> nth=20
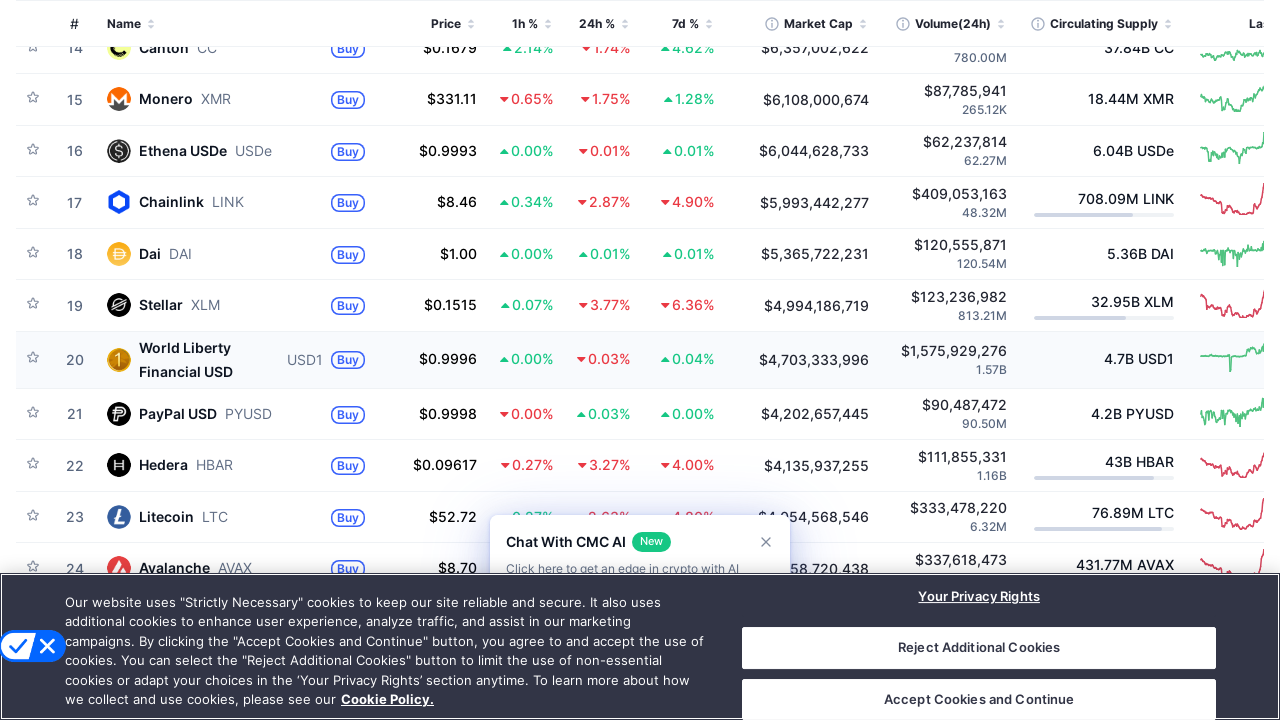

Hovered over row at index 40 using generic selector to trigger lazy-loading at (648, 360) on table tbody tr >> nth=40
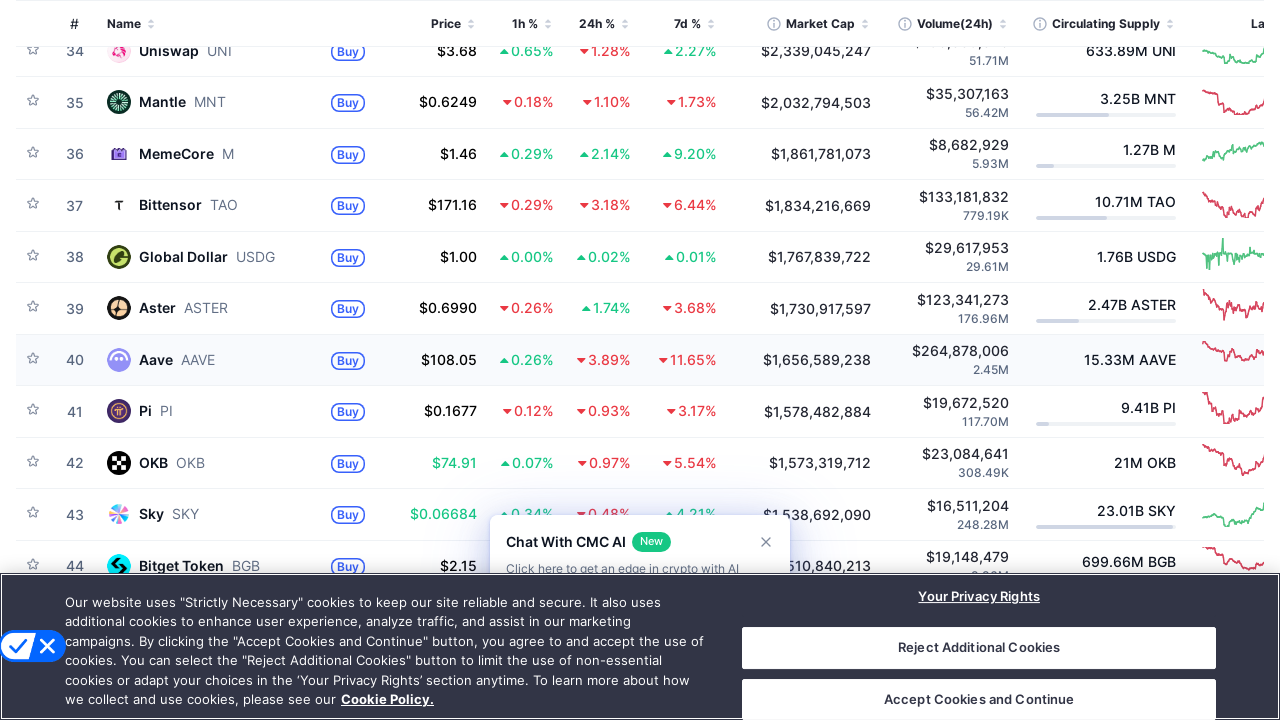

Hovered over row at index 60 using generic selector to trigger lazy-loading at (648, 361) on table tbody tr >> nth=60
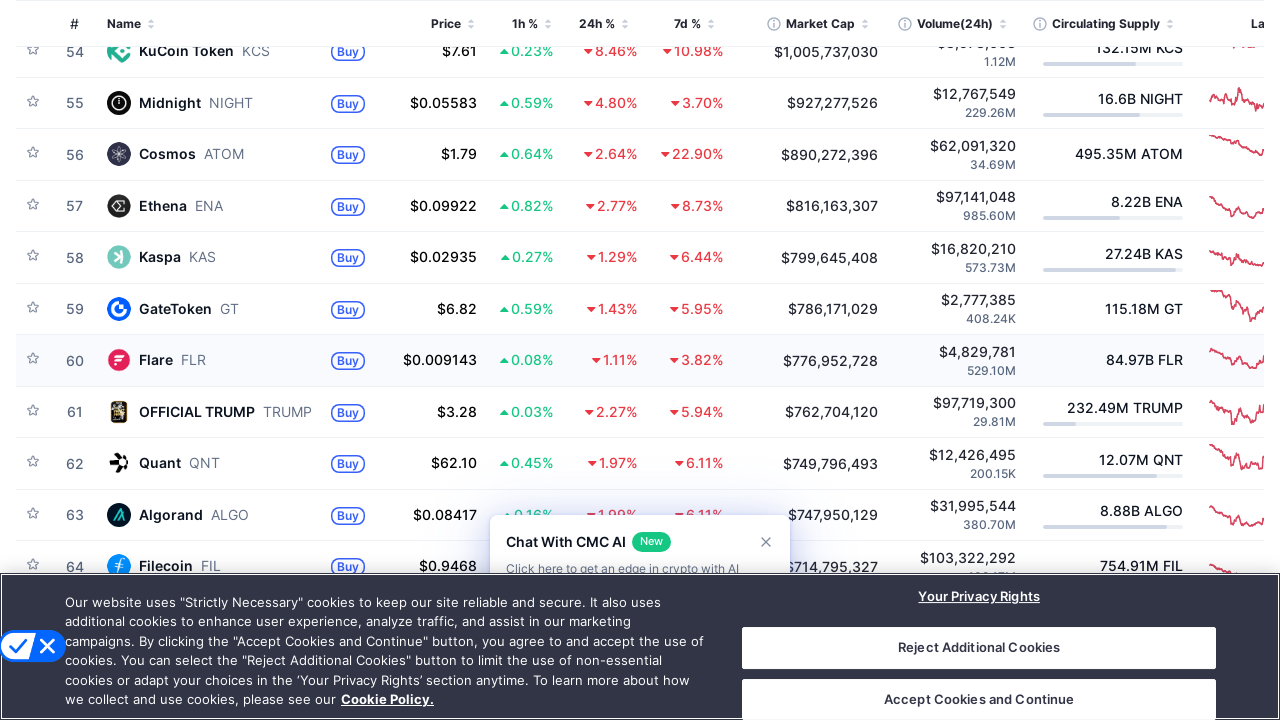

Hovered over row at index 80 using generic selector to trigger lazy-loading at (648, 361) on table tbody tr >> nth=80
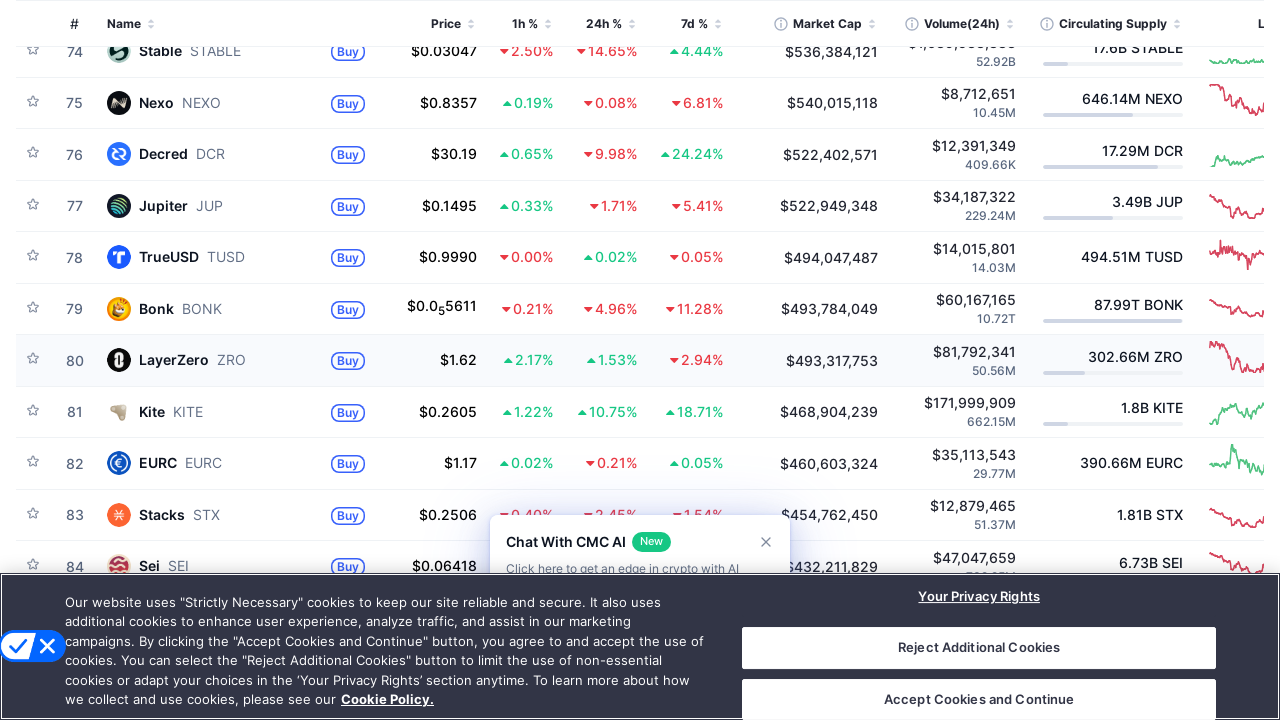

Waited 1 second for lazy-loaded content to render
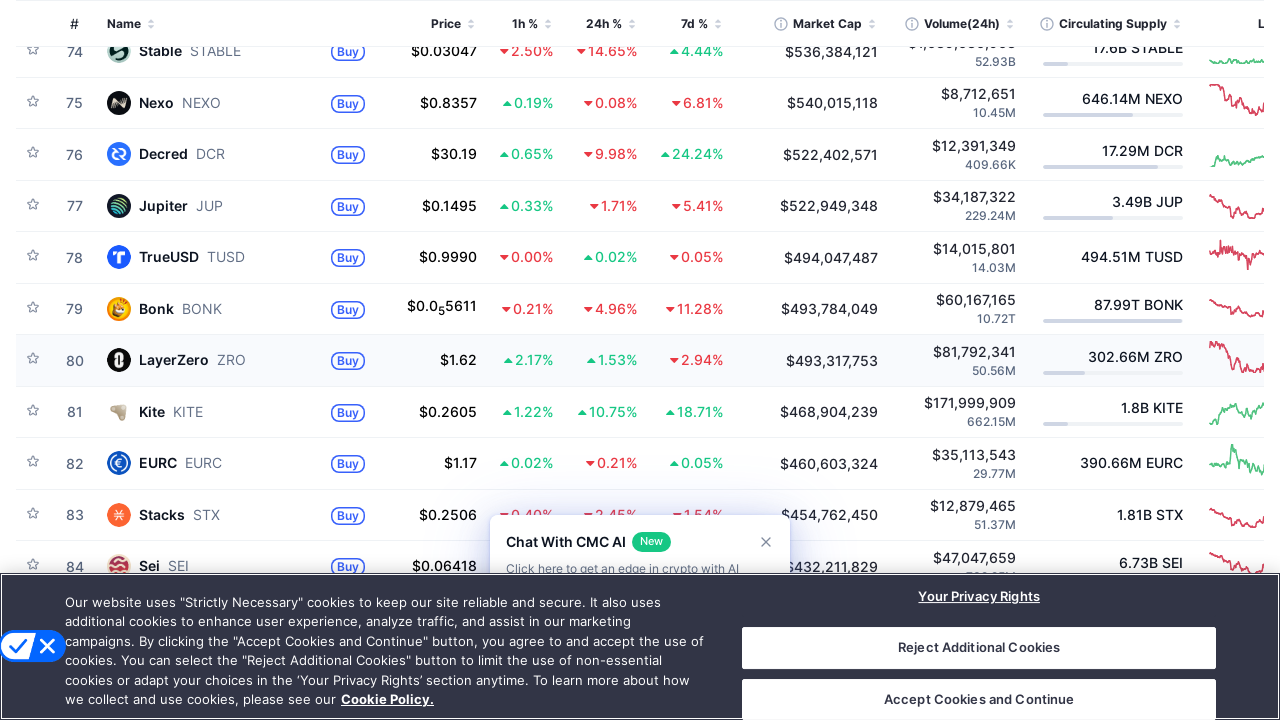

Verified cryptocurrency table still contains data after scrolling
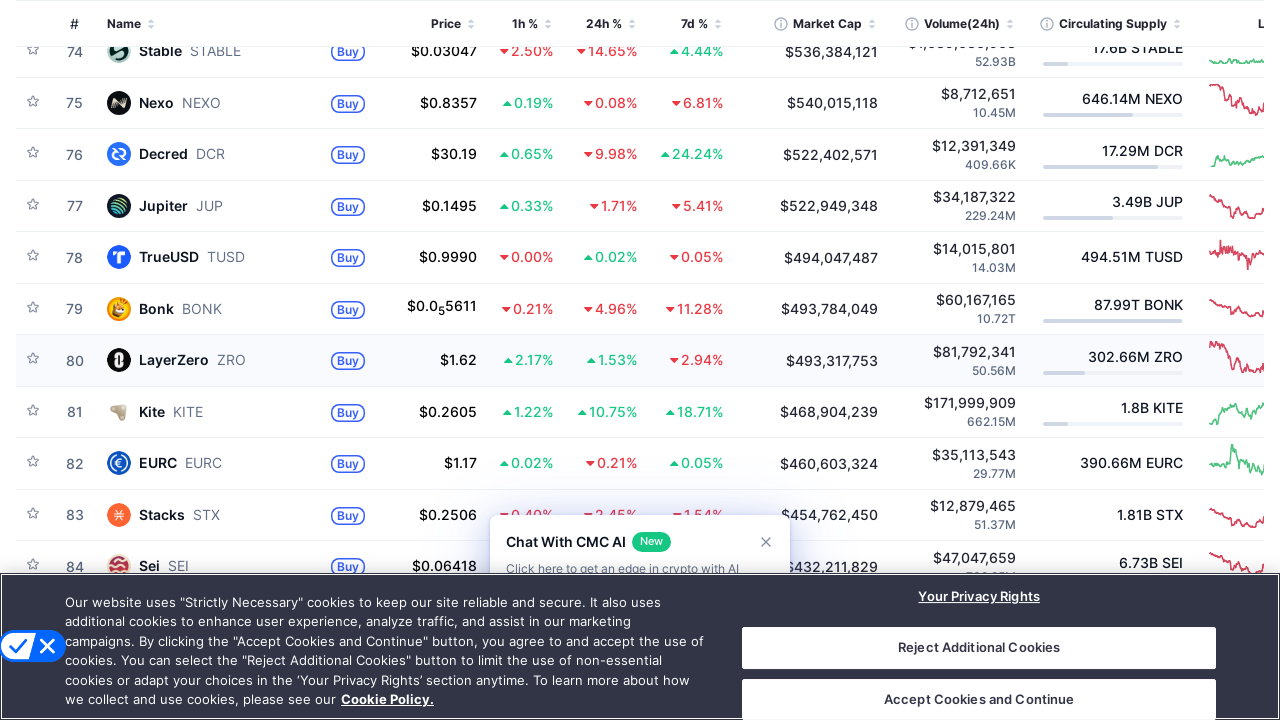

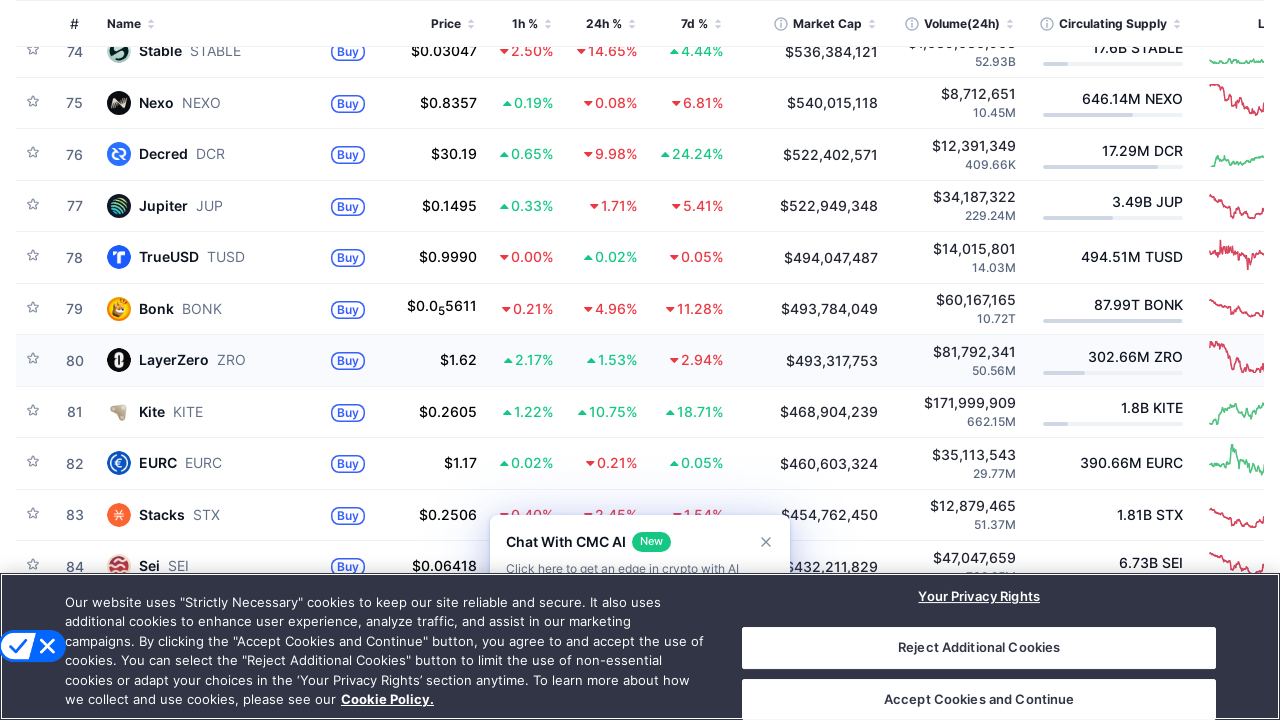